Tests the third date picker by selecting October 2023 from dropdown menus and choosing the first day

Starting URL: https://www.hyrtutorials.com/p/calendar-practice.html

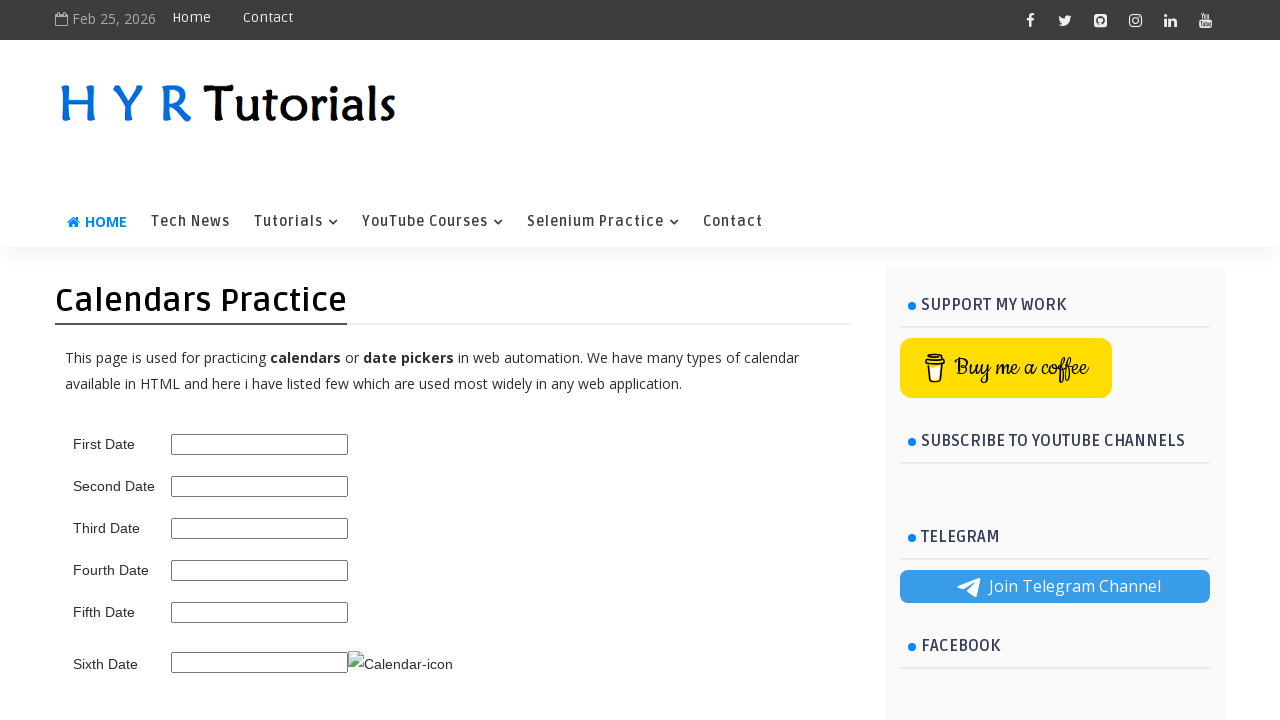

Clicked on the third date picker at (260, 528) on #third_date_picker
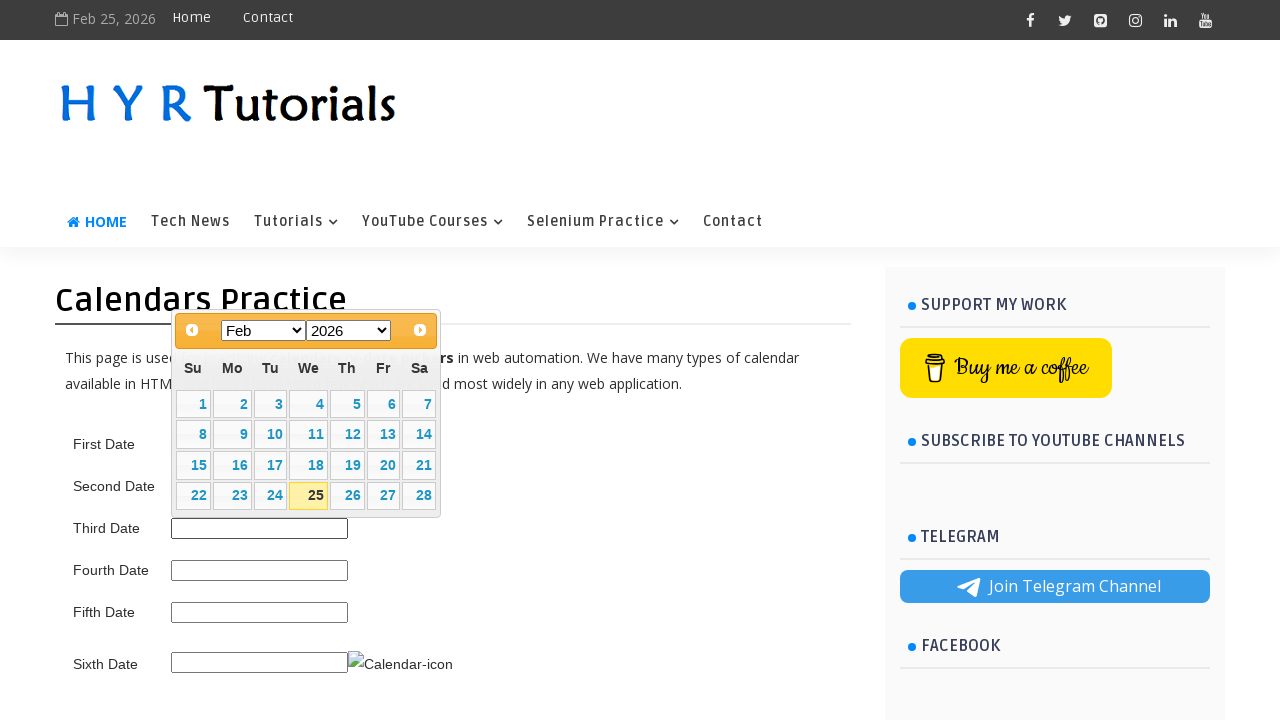

Selected October from month dropdown on //select[@class='ui-datepicker-month']
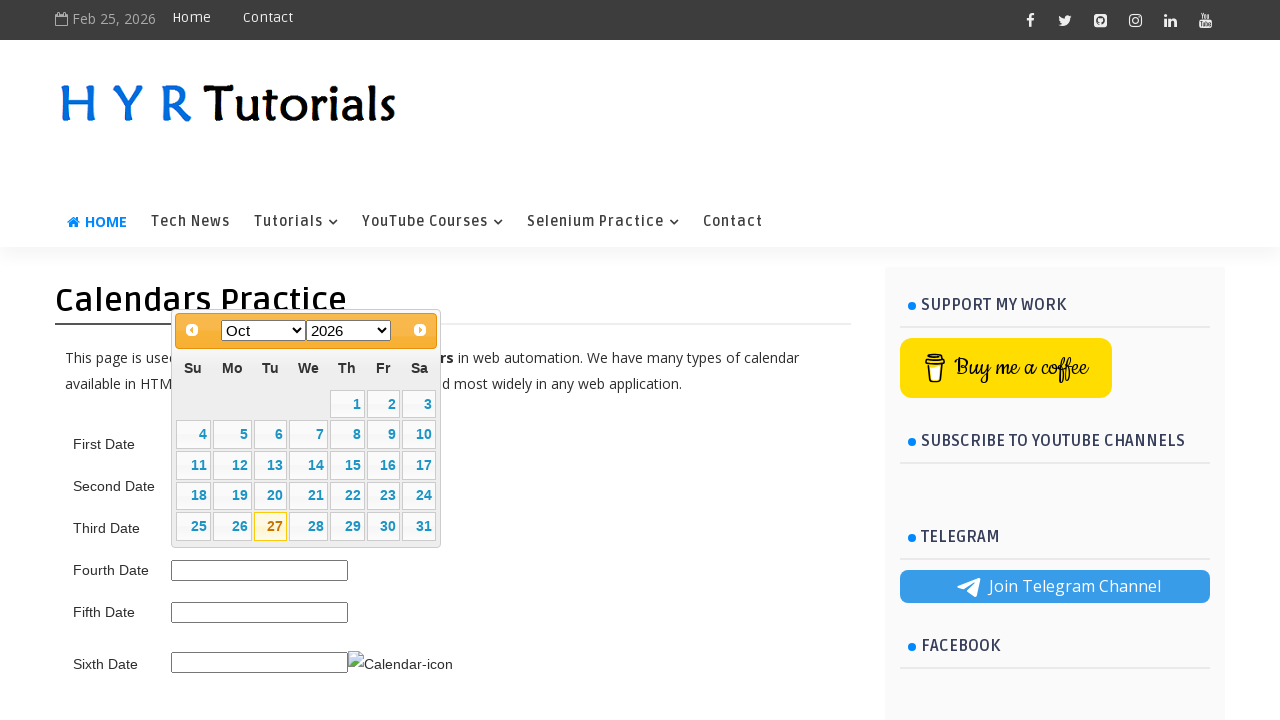

Selected 2023 from year dropdown on //select[@class='ui-datepicker-year']
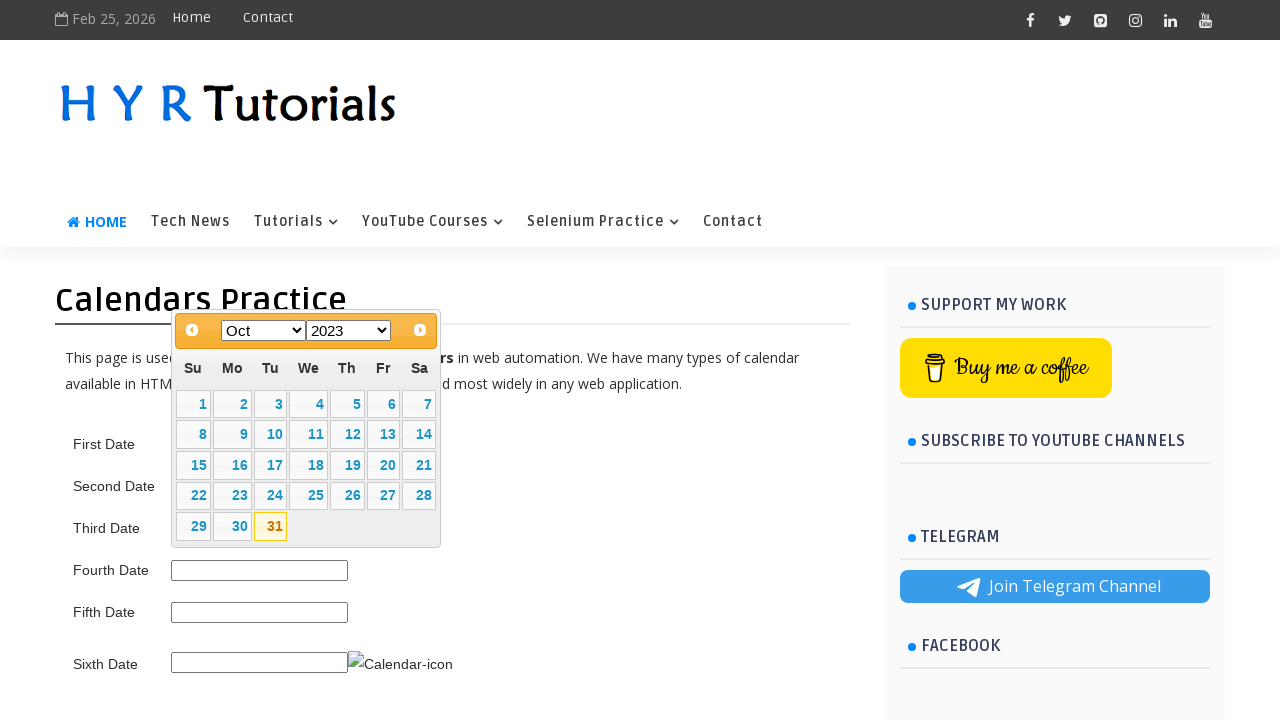

Selected the first day of the month at (193, 404) on (//a[@class='ui-state-default'])[1]
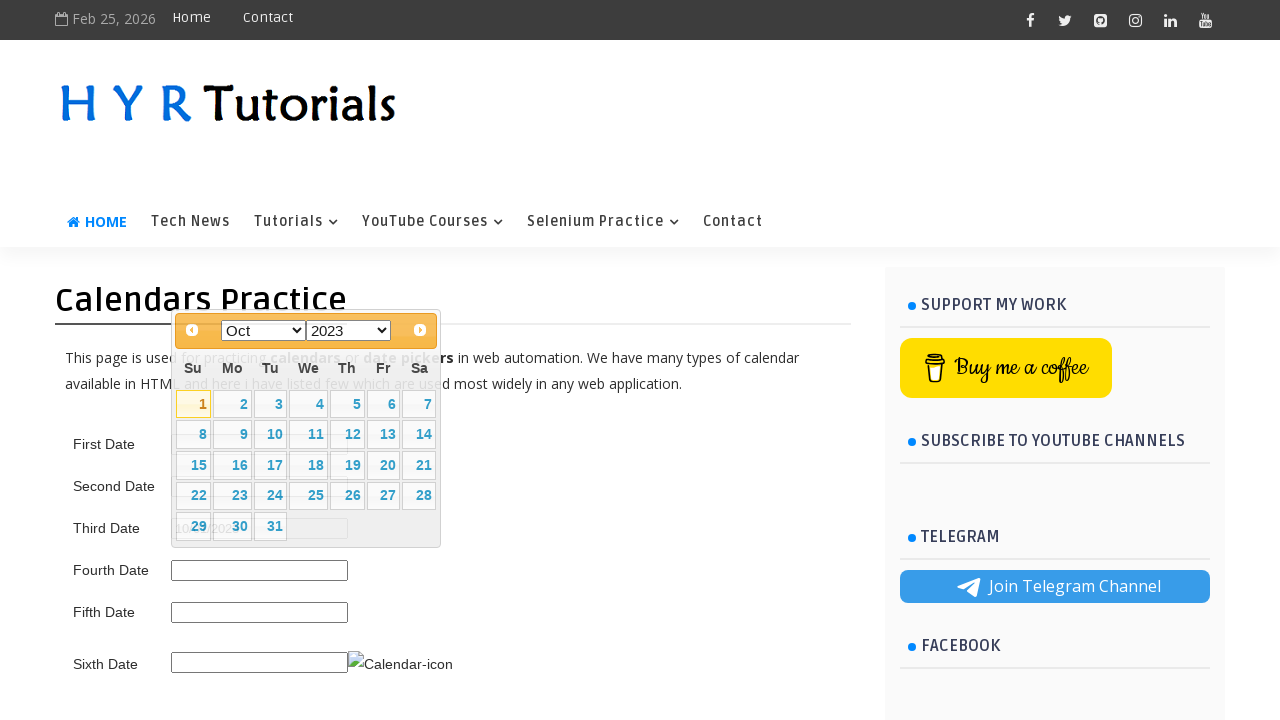

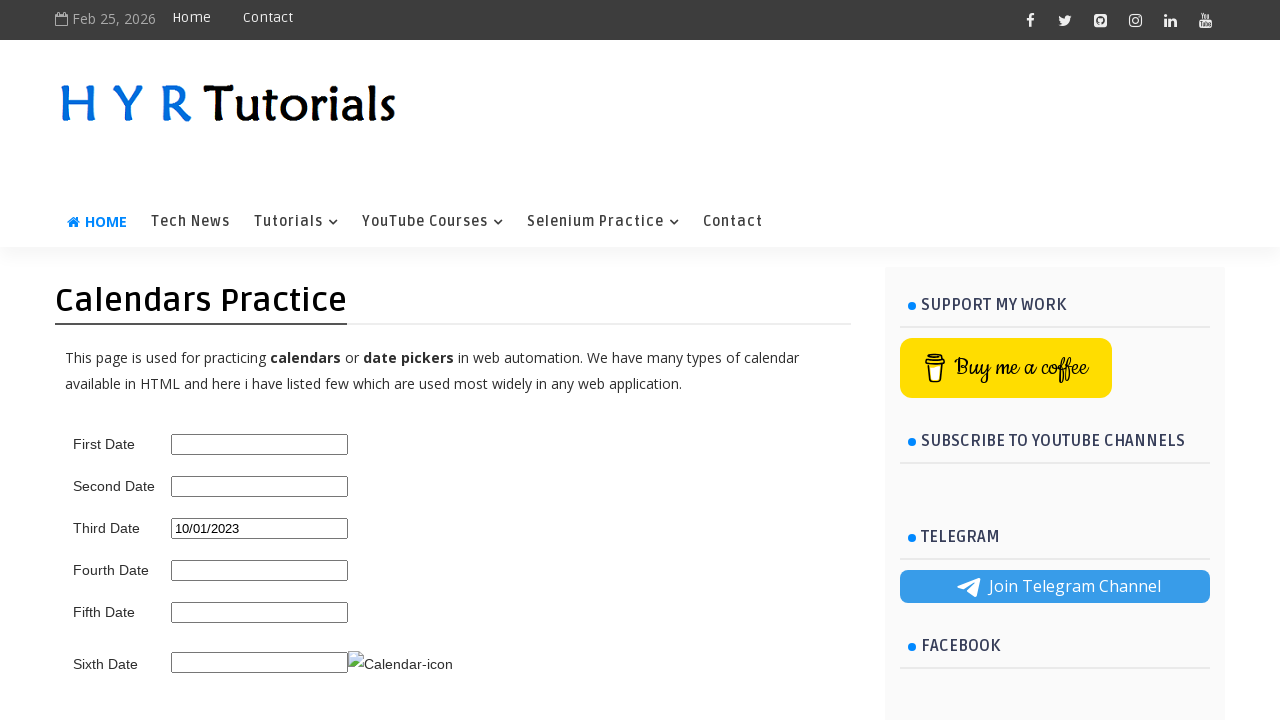